Tests form interaction and scrolling using JavaScript executor to fill a name field and select a radio button

Starting URL: https://testautomationpractice.blogspot.com/

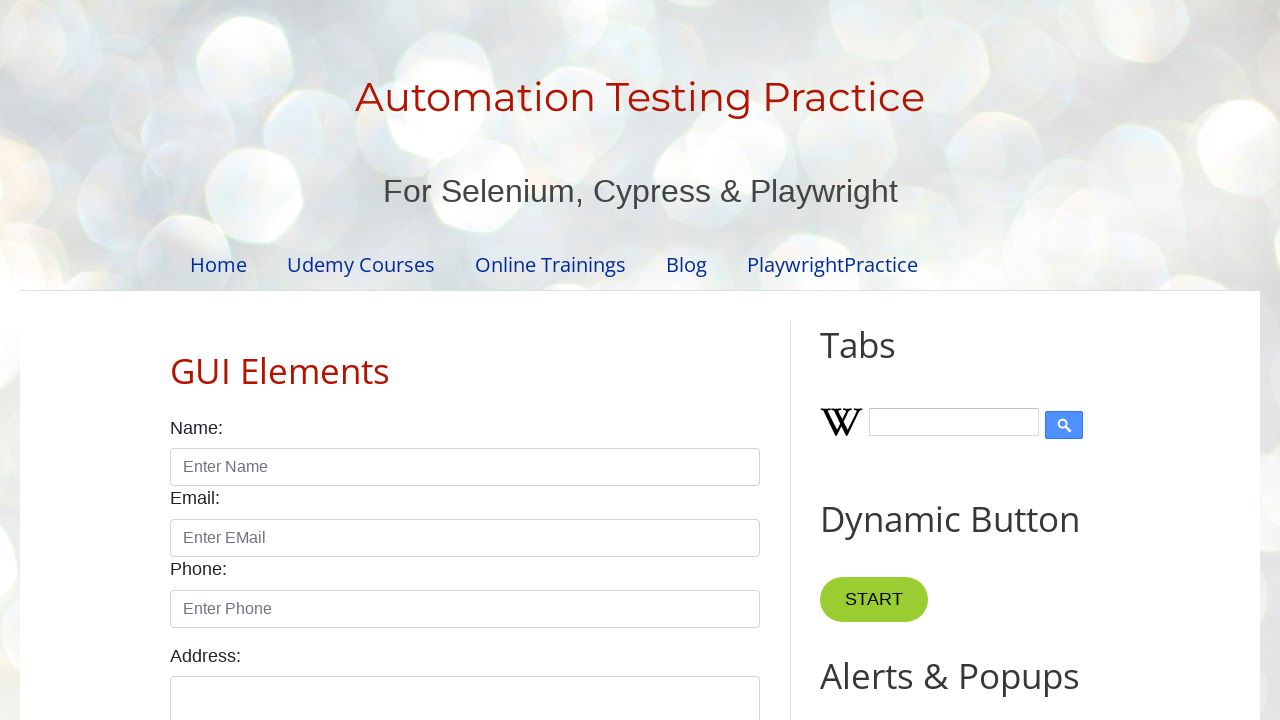

Filled name field with 'Manoj' on #name
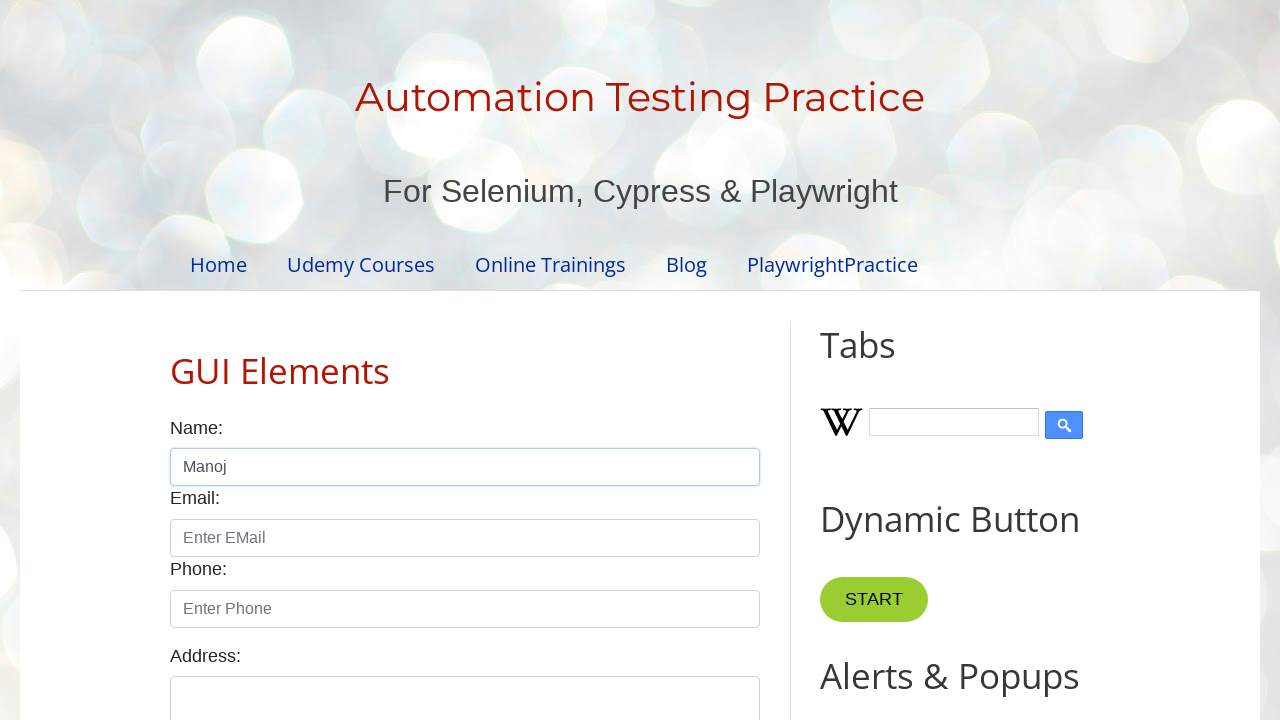

Located male radio button element
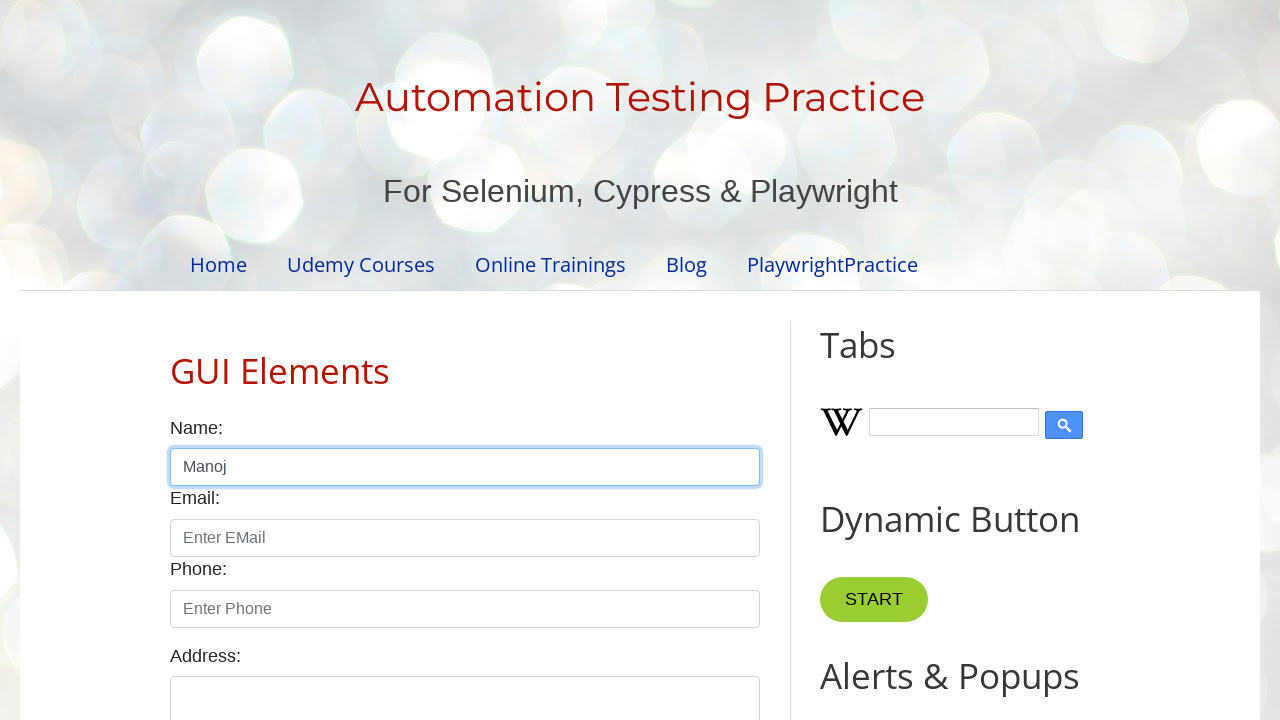

Scrolled male radio button into view
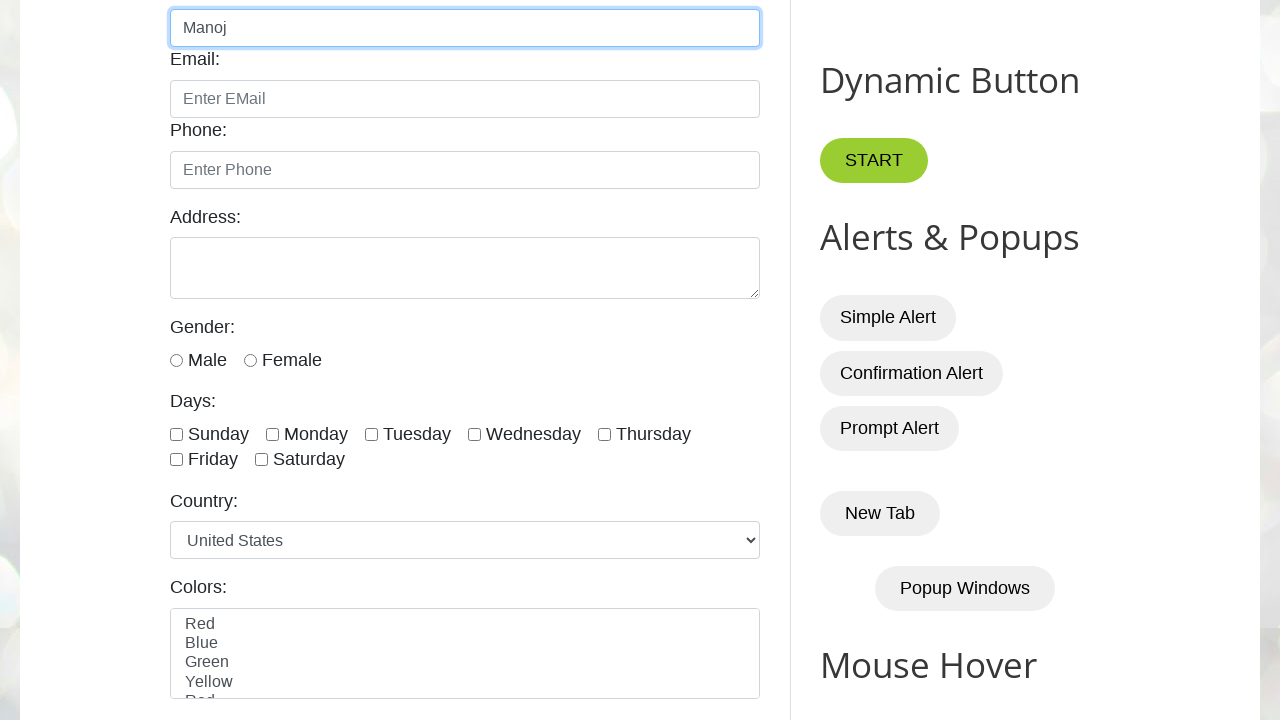

Waited 3 seconds for page to stabilize
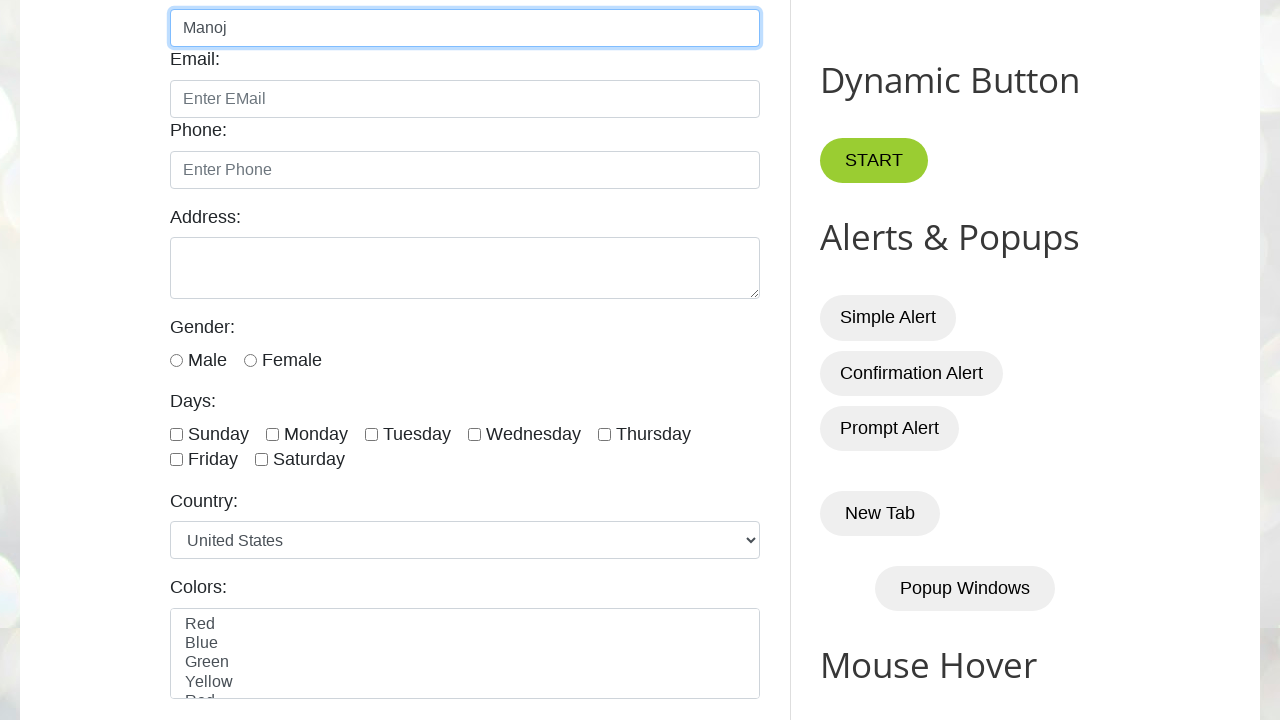

Clicked male radio button to select it at (176, 360) on #male
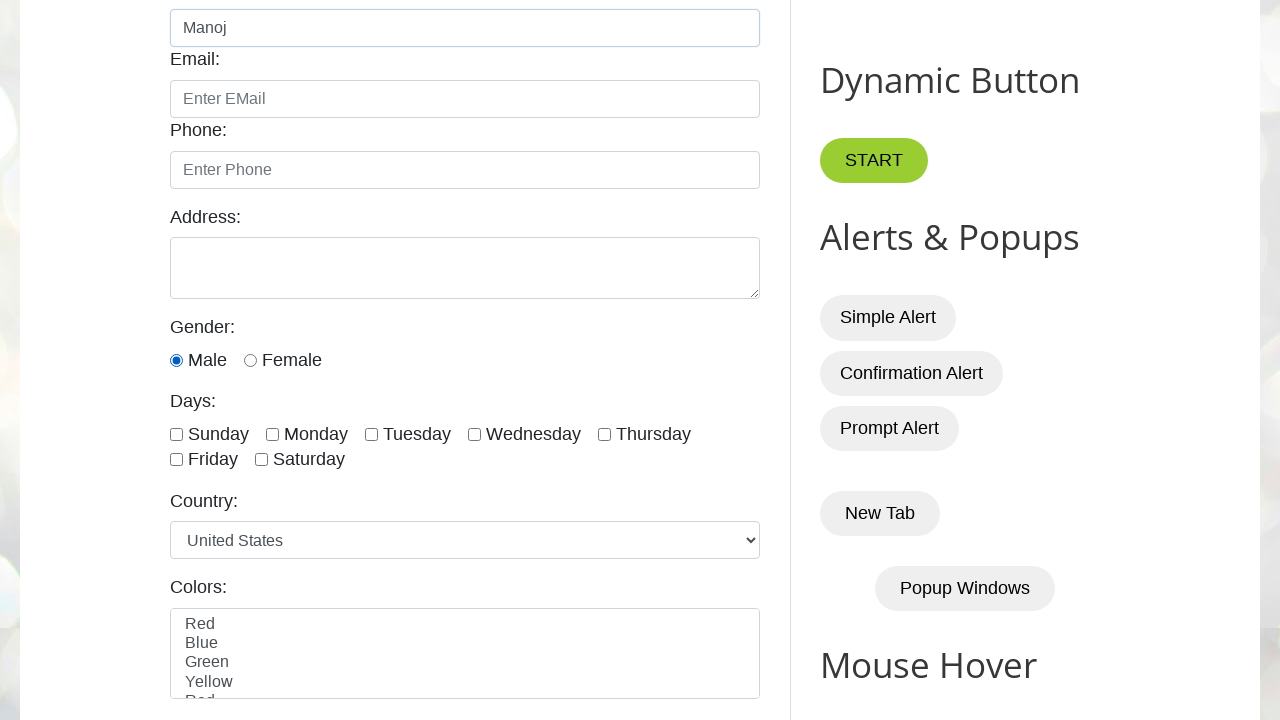

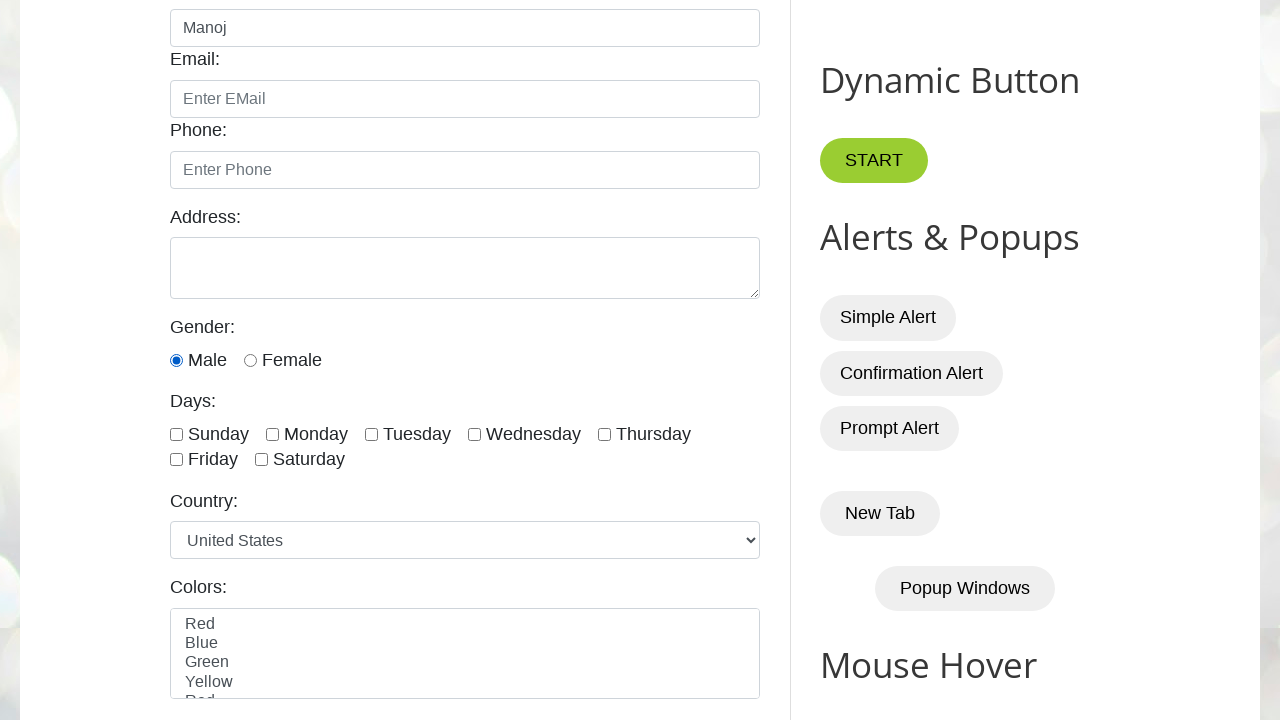